Tests React Semantic UI dropdown selection by clicking the dropdown icon and selecting different user names

Starting URL: https://react.semantic-ui.com/maximize/dropdown-example-selection/

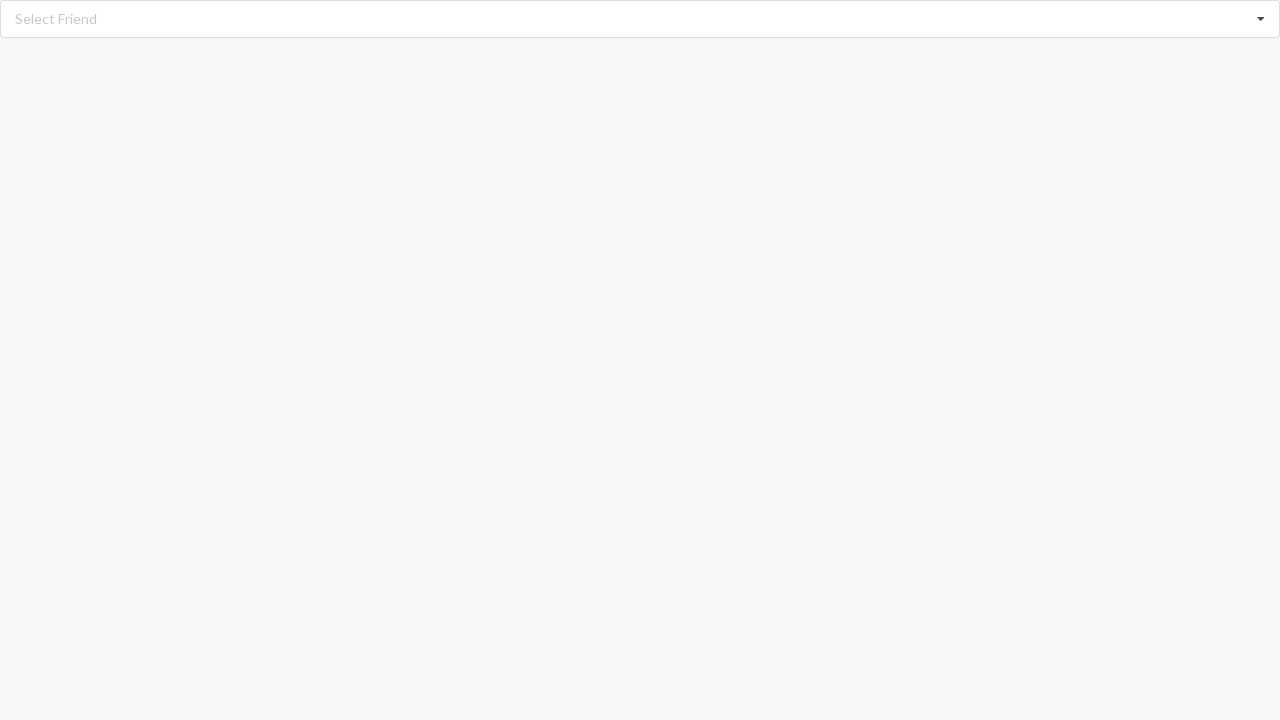

Clicked dropdown icon to open menu at (1261, 19) on i.dropdown.icon
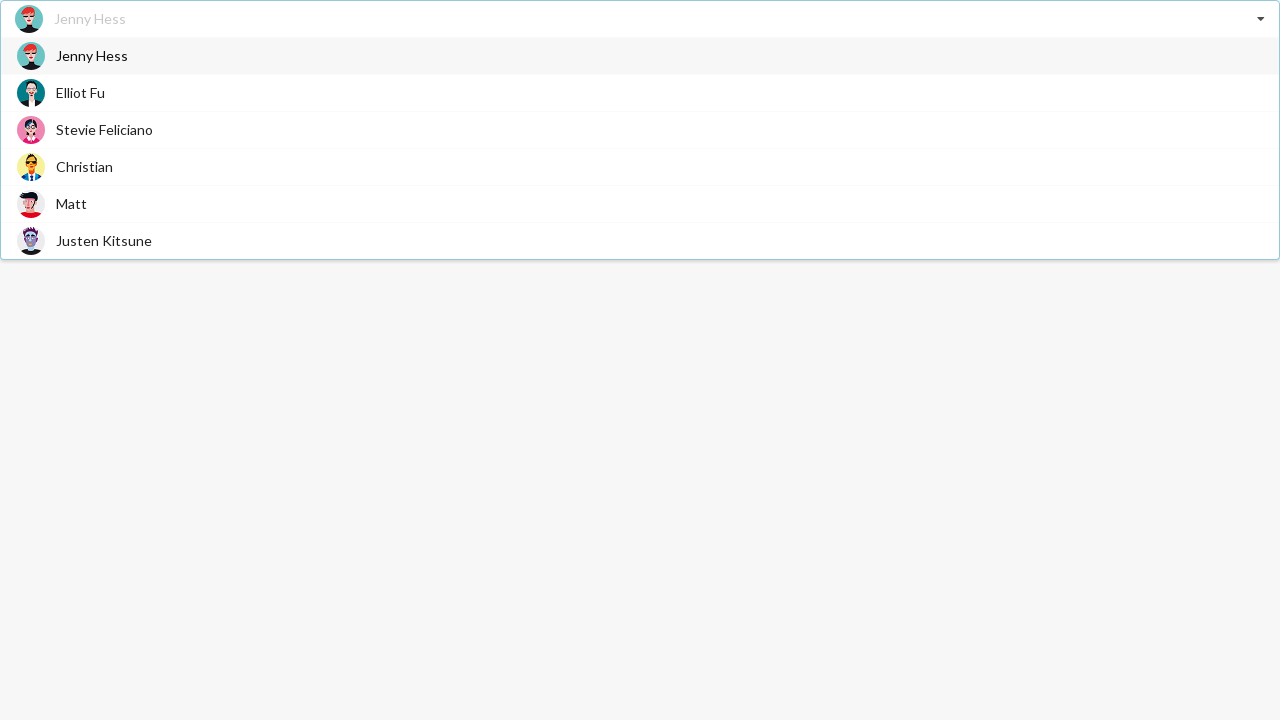

Dropdown menu loaded with user options
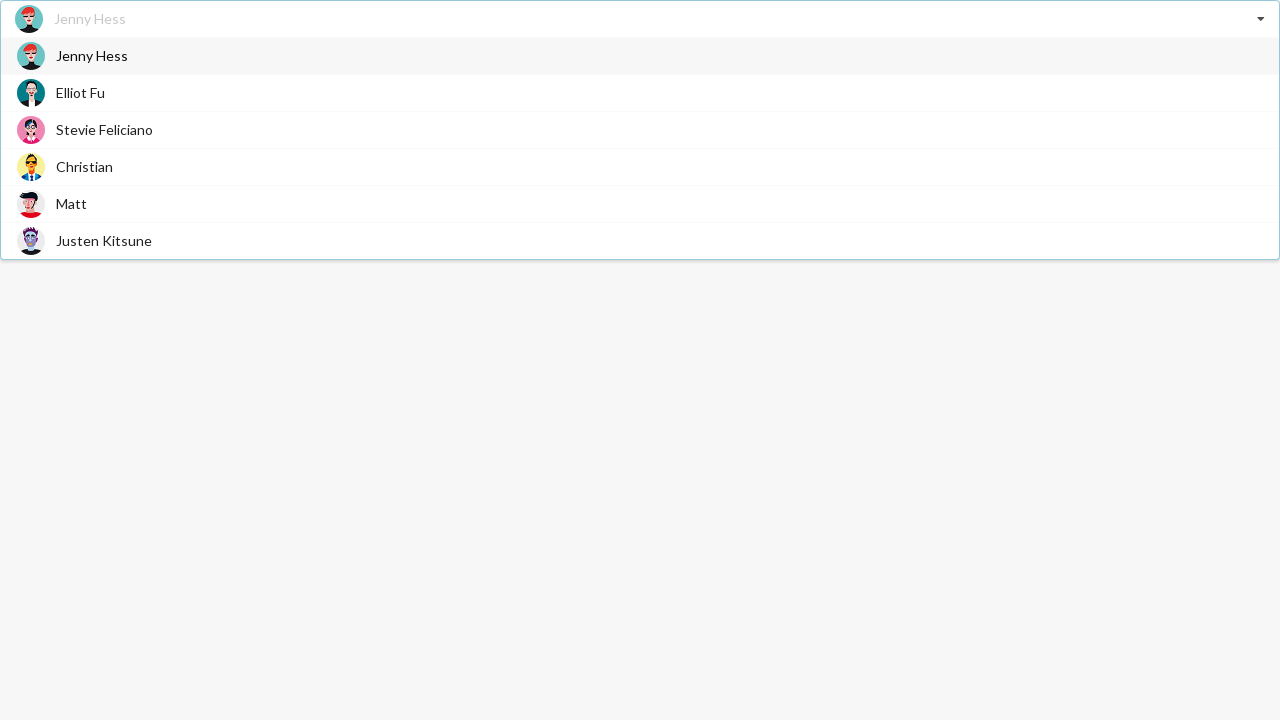

Selected 'Justen Kitsune' from dropdown at (104, 240) on span.text:has-text('Justen Kitsune')
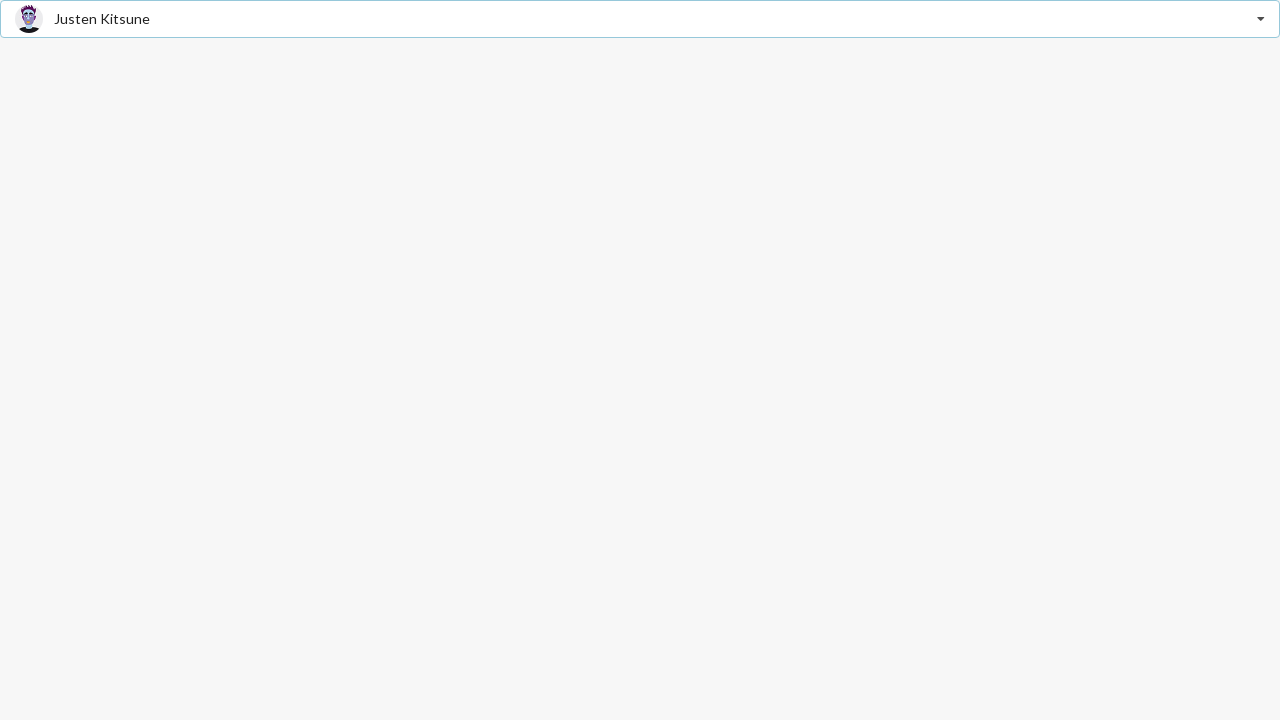

Verified 'Justen Kitsune' is selected
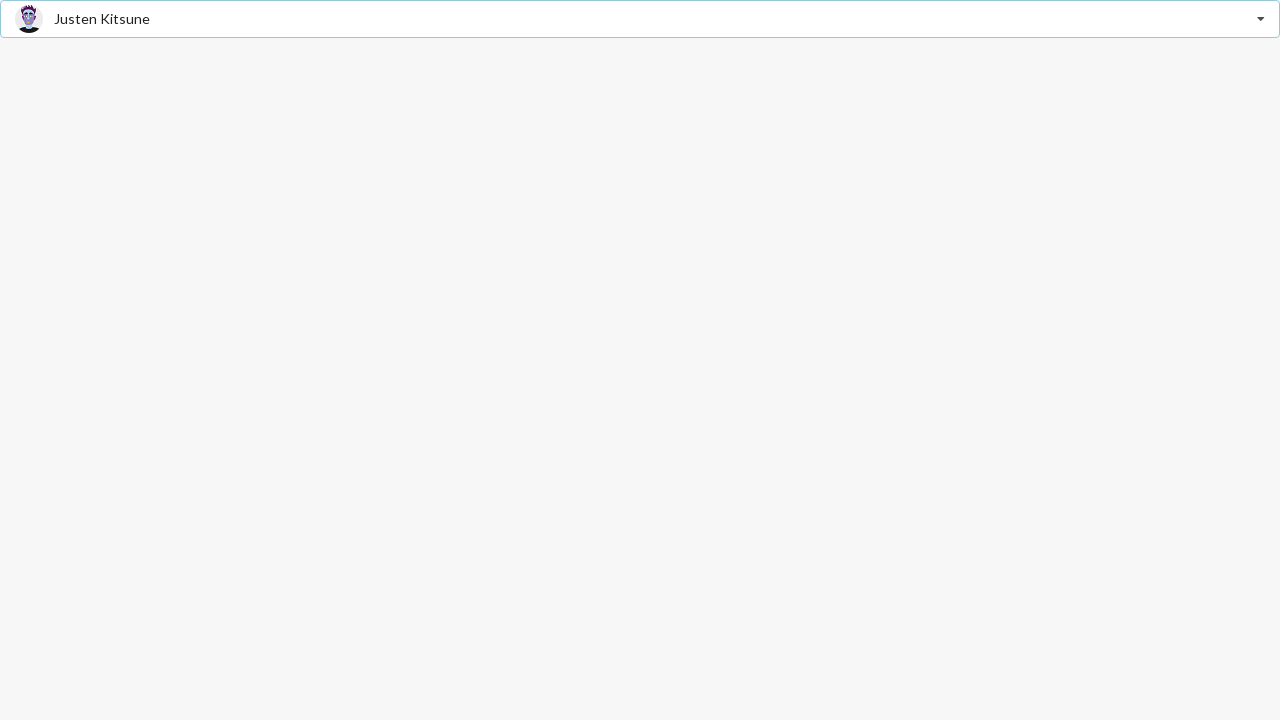

Clicked dropdown icon to open menu at (1261, 19) on i.dropdown.icon
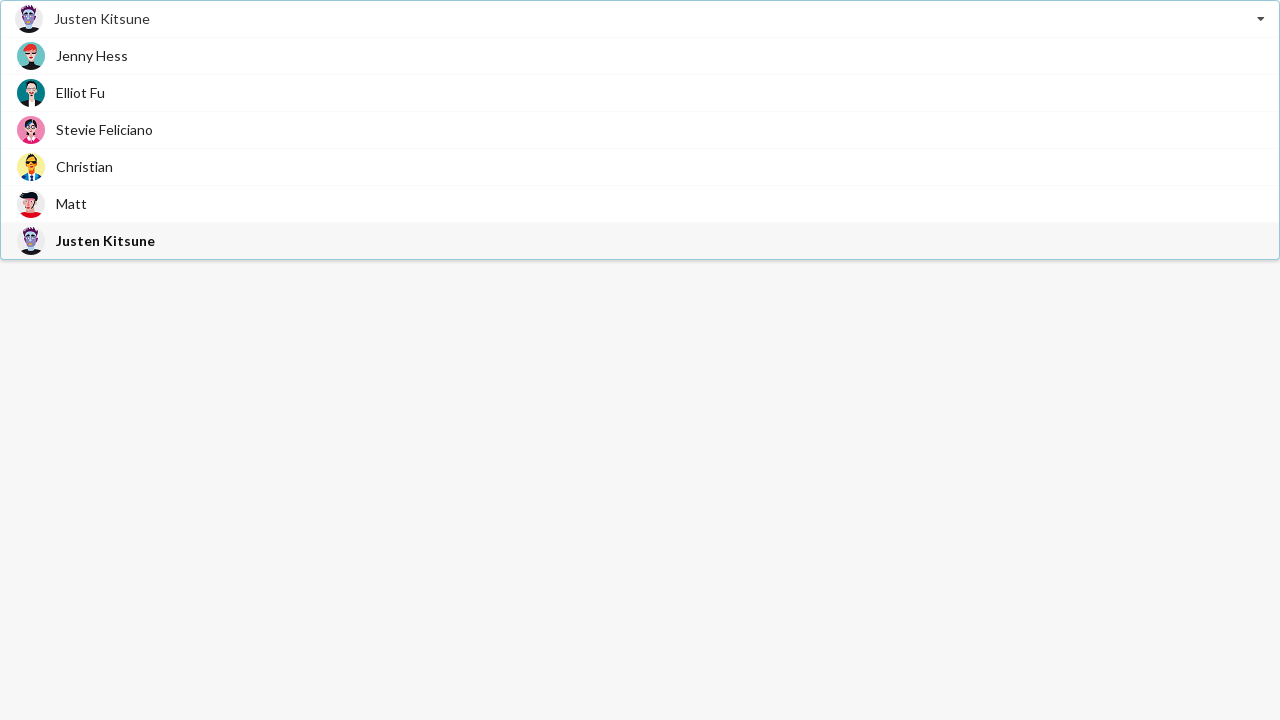

Dropdown menu loaded with user options
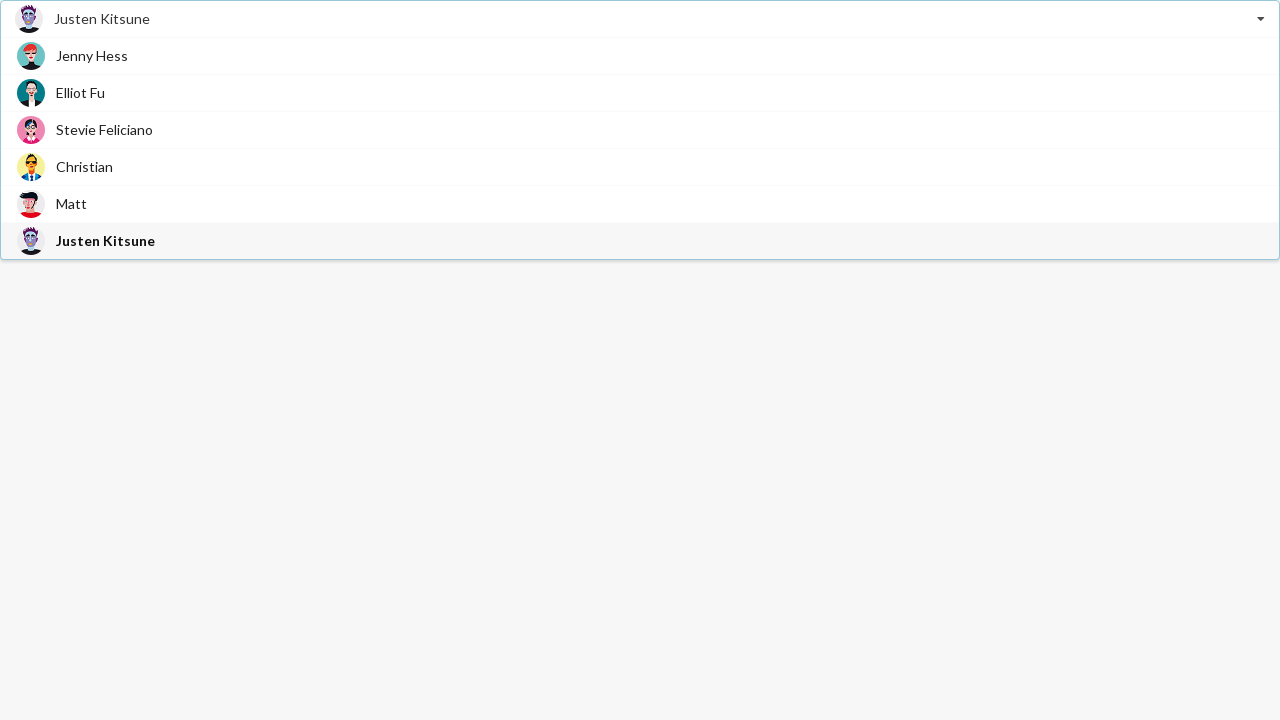

Selected 'Matt' from dropdown at (72, 204) on span.text:has-text('Matt')
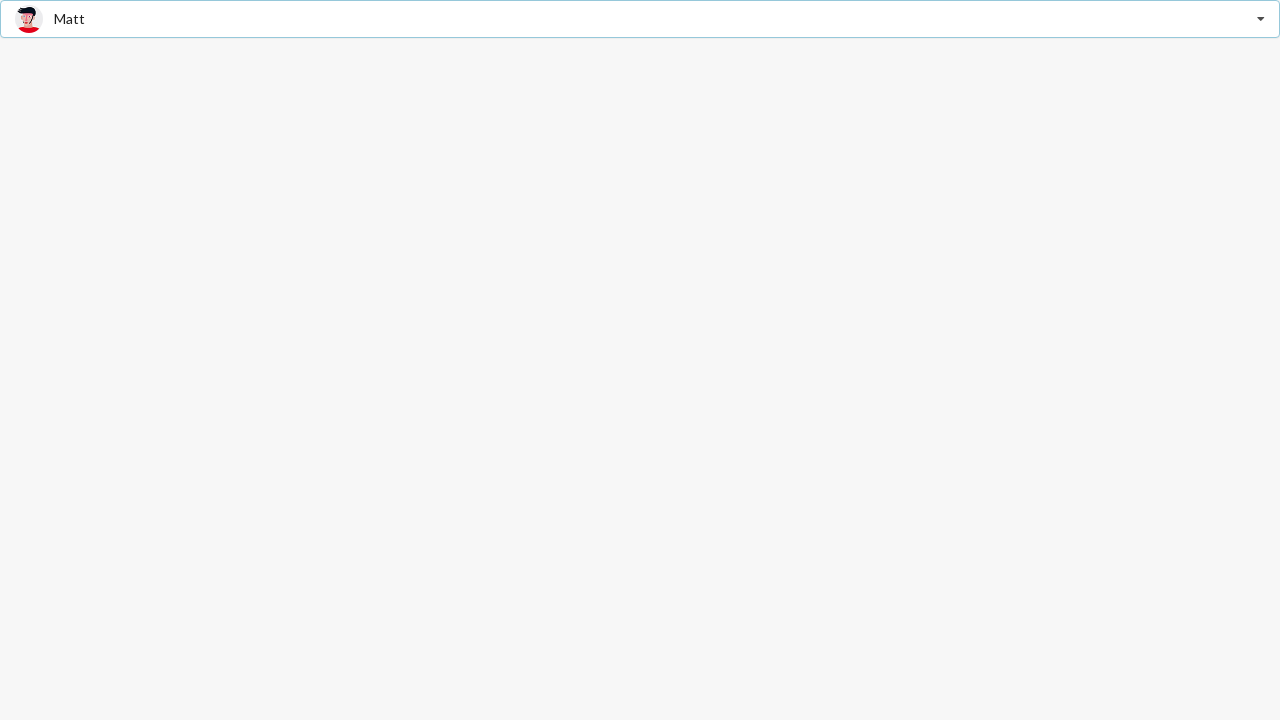

Verified 'Matt' is selected
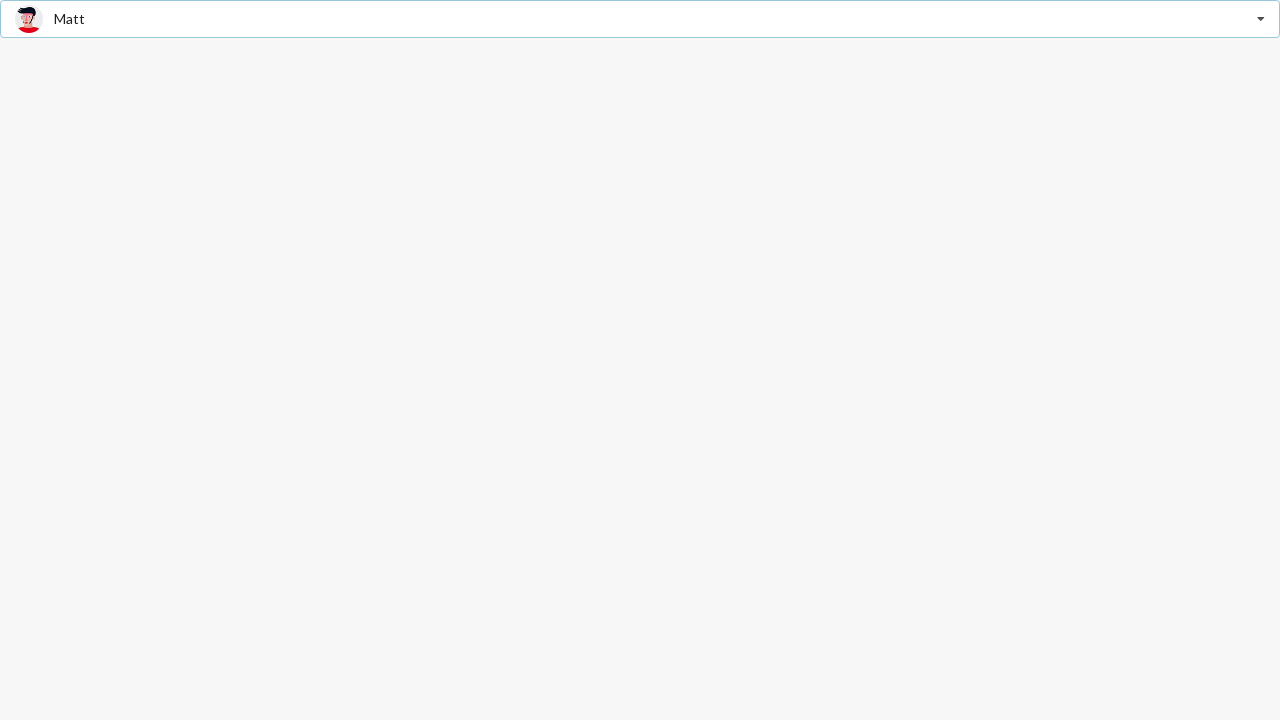

Clicked dropdown icon to open menu at (1261, 19) on i.dropdown.icon
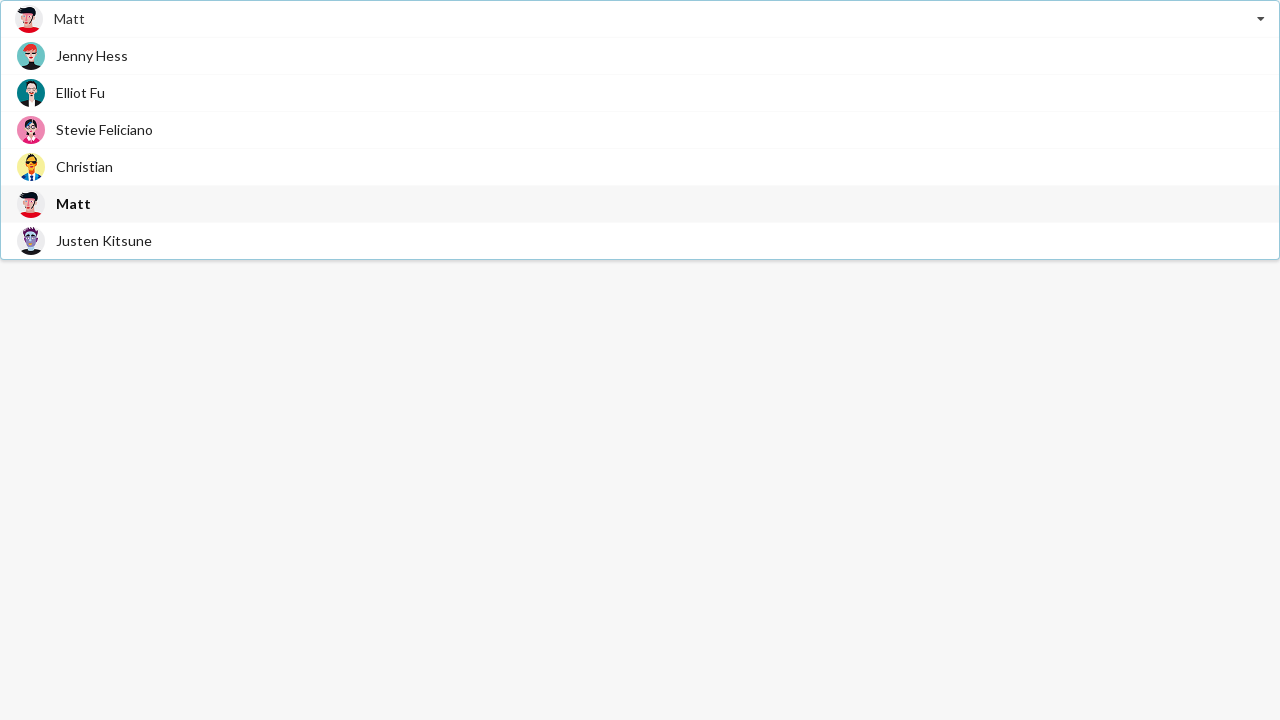

Dropdown menu loaded with user options
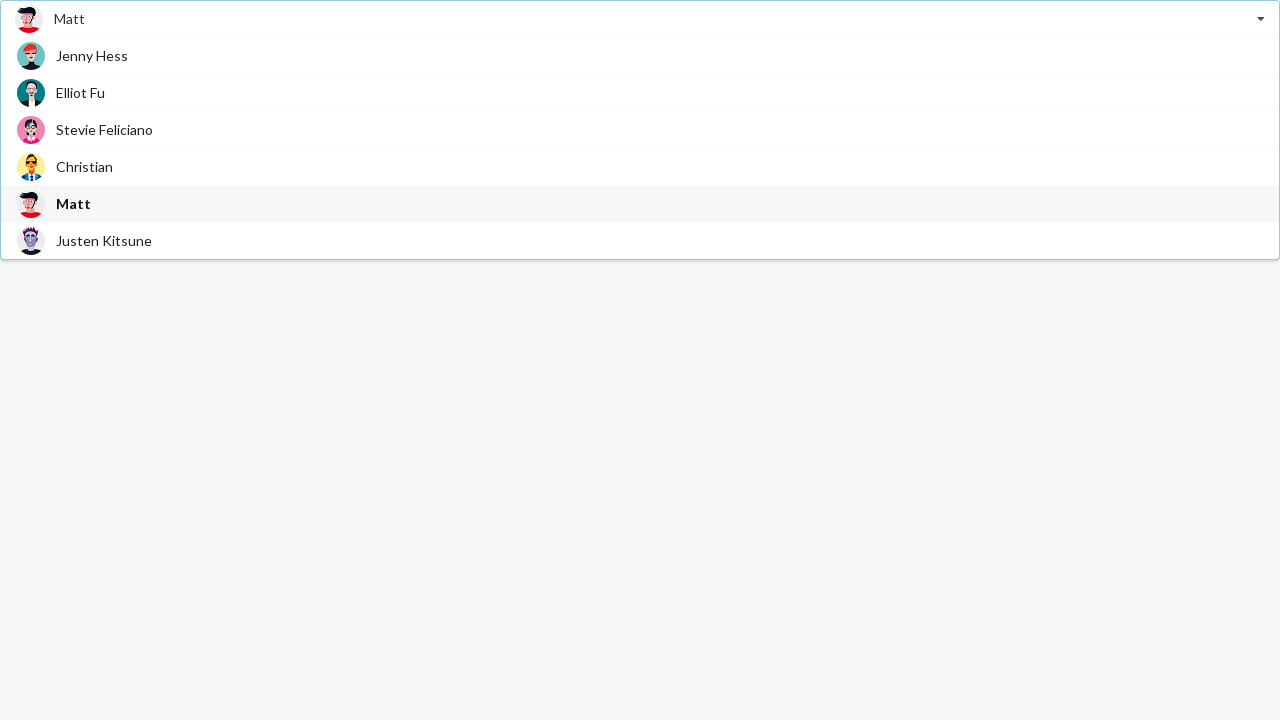

Selected 'Jenny Hess' from dropdown at (92, 56) on span.text:has-text('Jenny Hess')
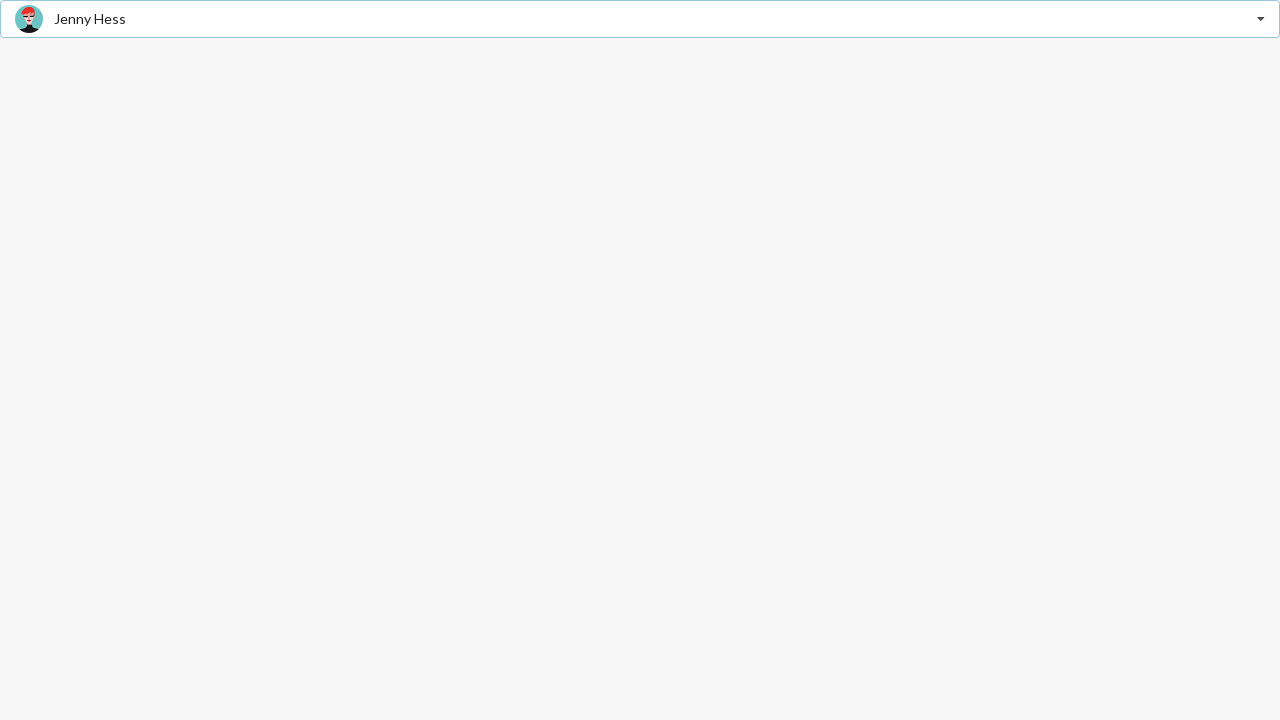

Verified 'Jenny Hess' is selected
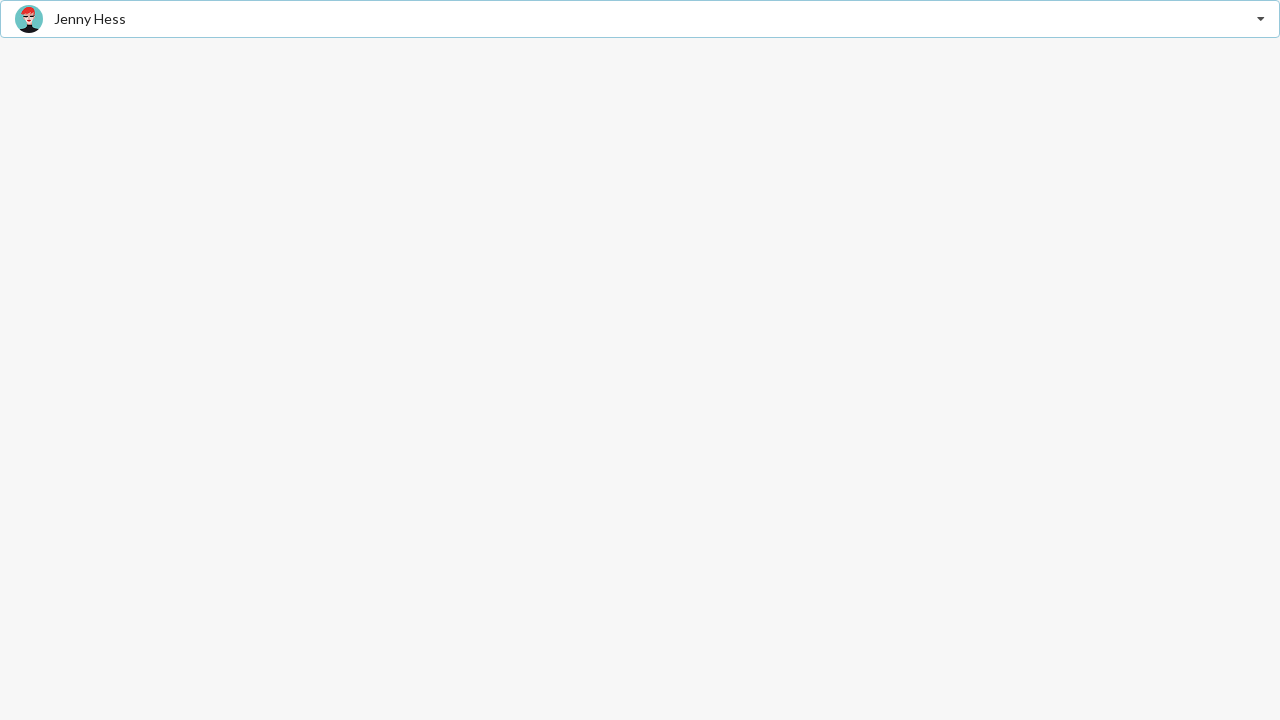

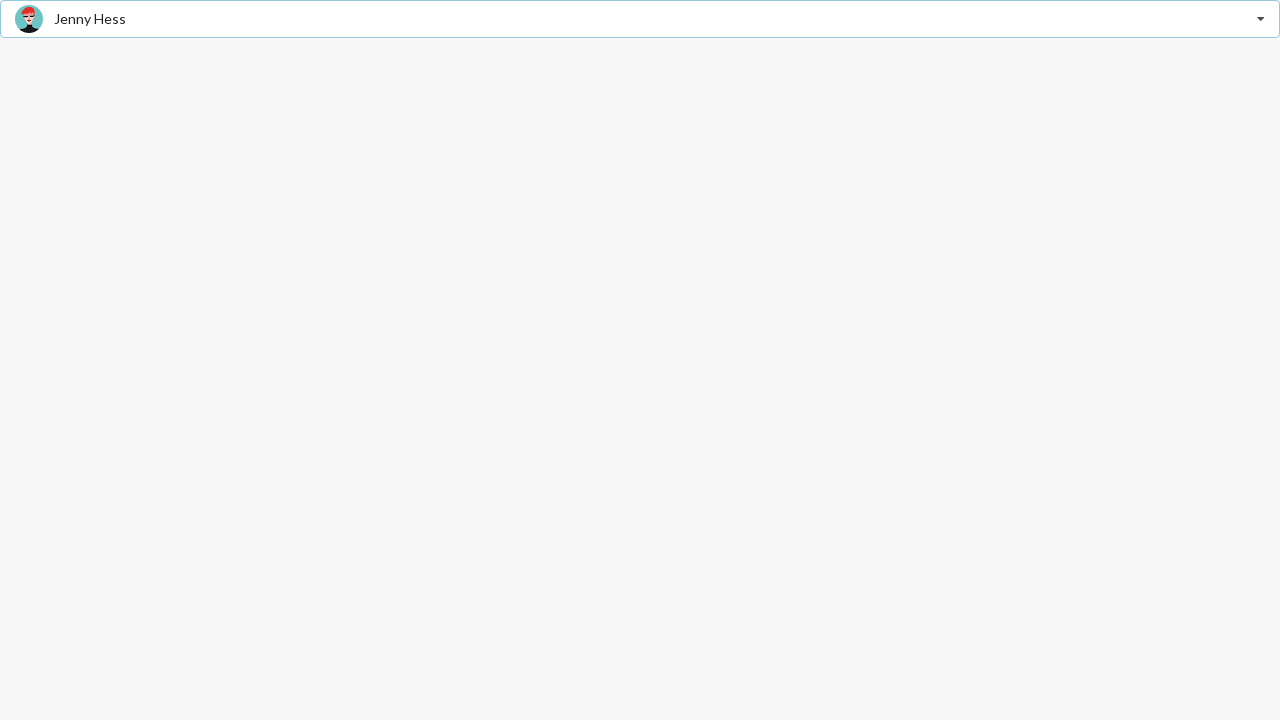